Tests filling the email field on the practice form

Starting URL: https://demoqa.com/automation-practice-form

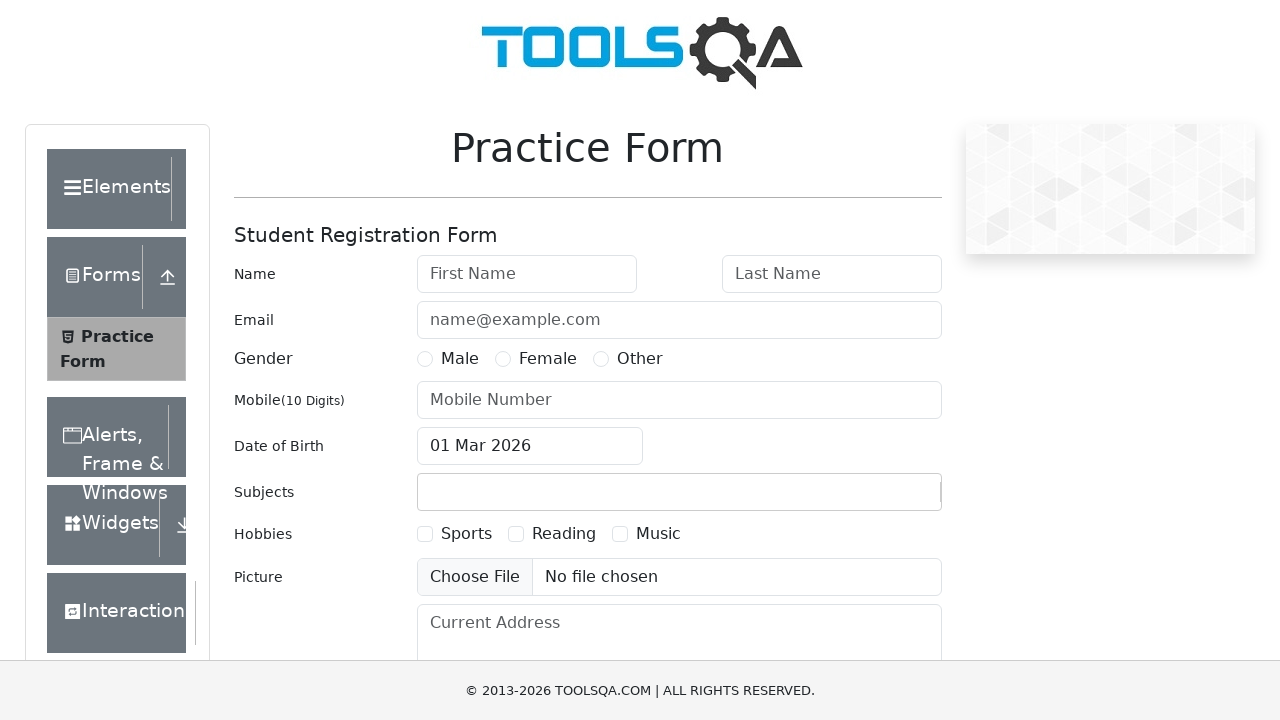

Navigated to practice form page
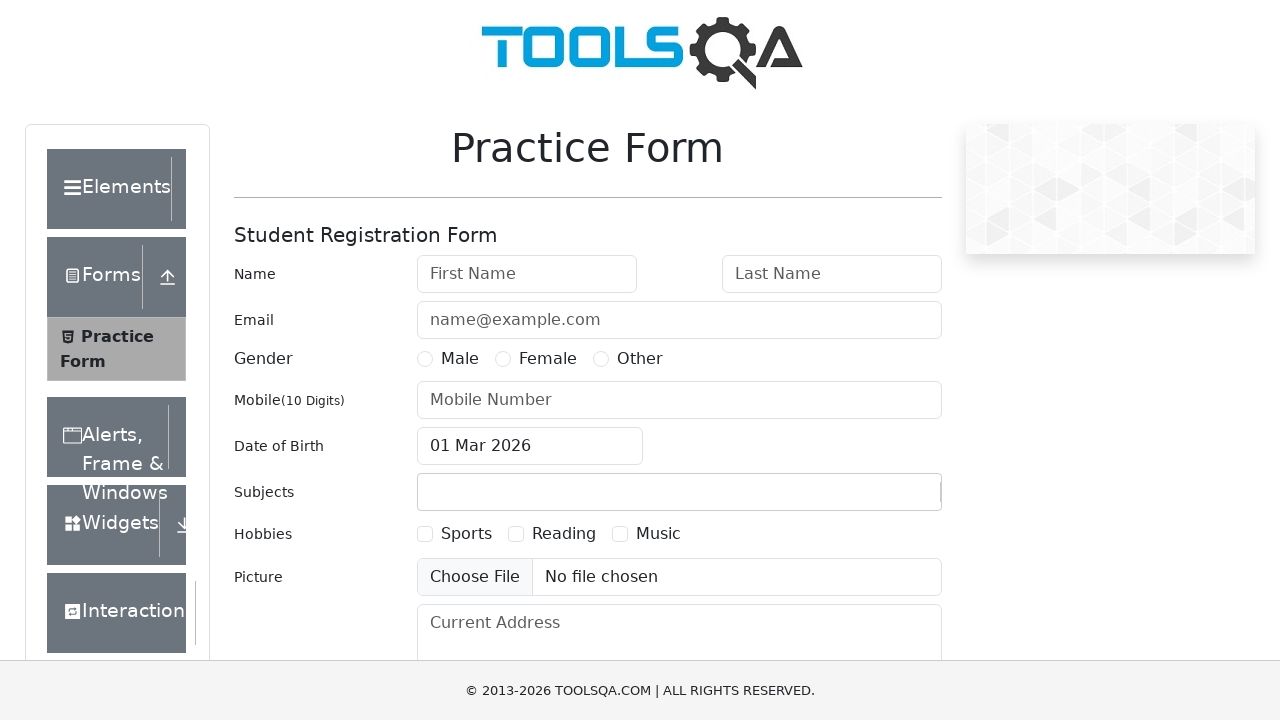

Filled email field with 'john.doe@example.com' on #userEmail
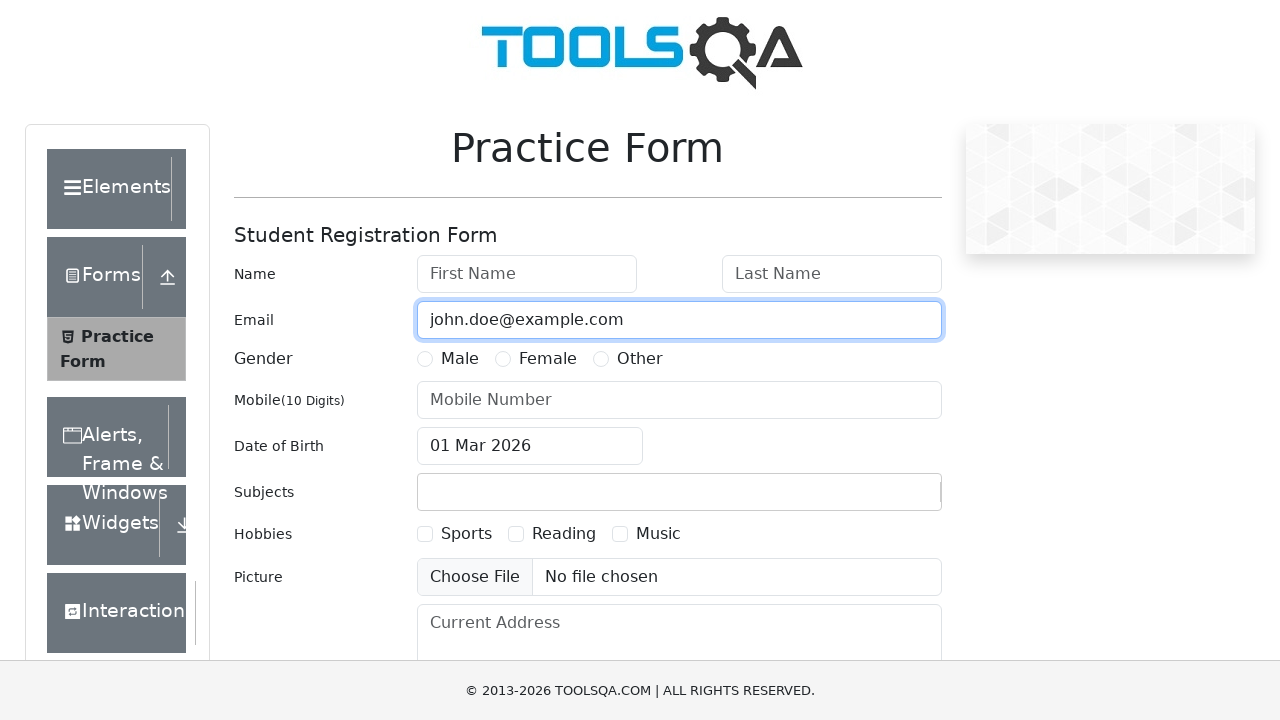

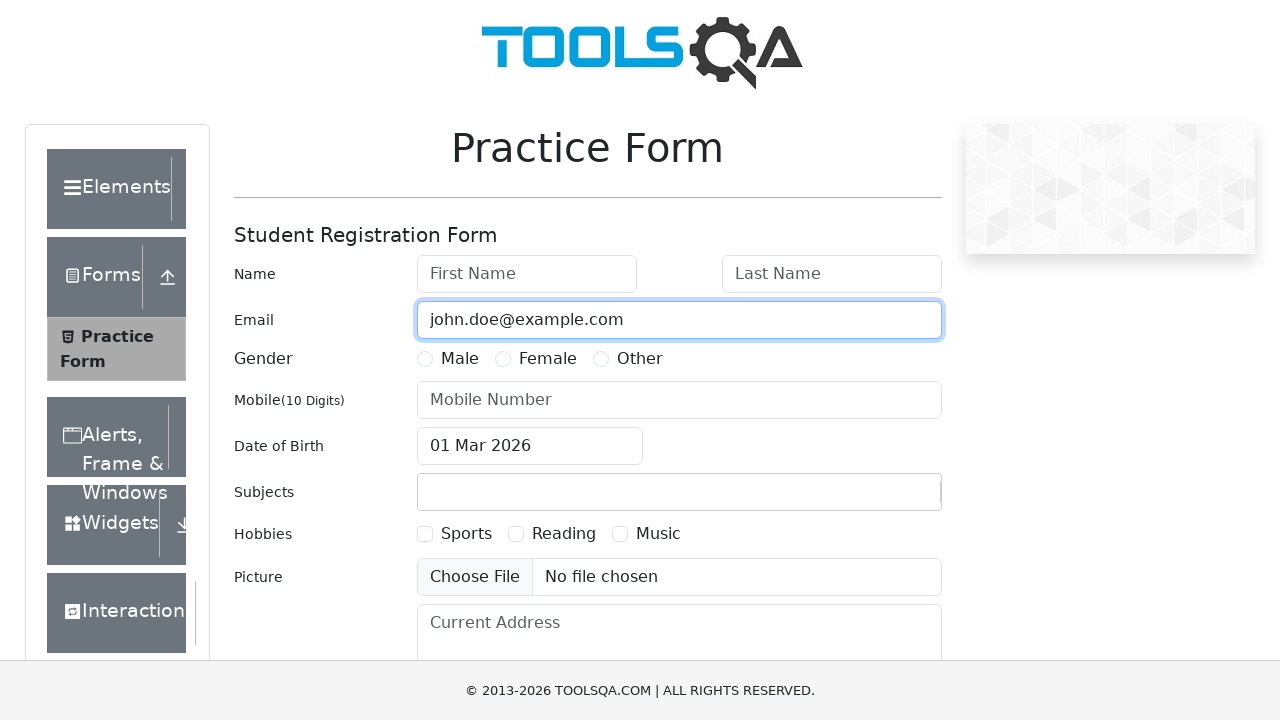